Tests that edits are saved when the input loses focus (blur event)

Starting URL: https://demo.playwright.dev/todomvc

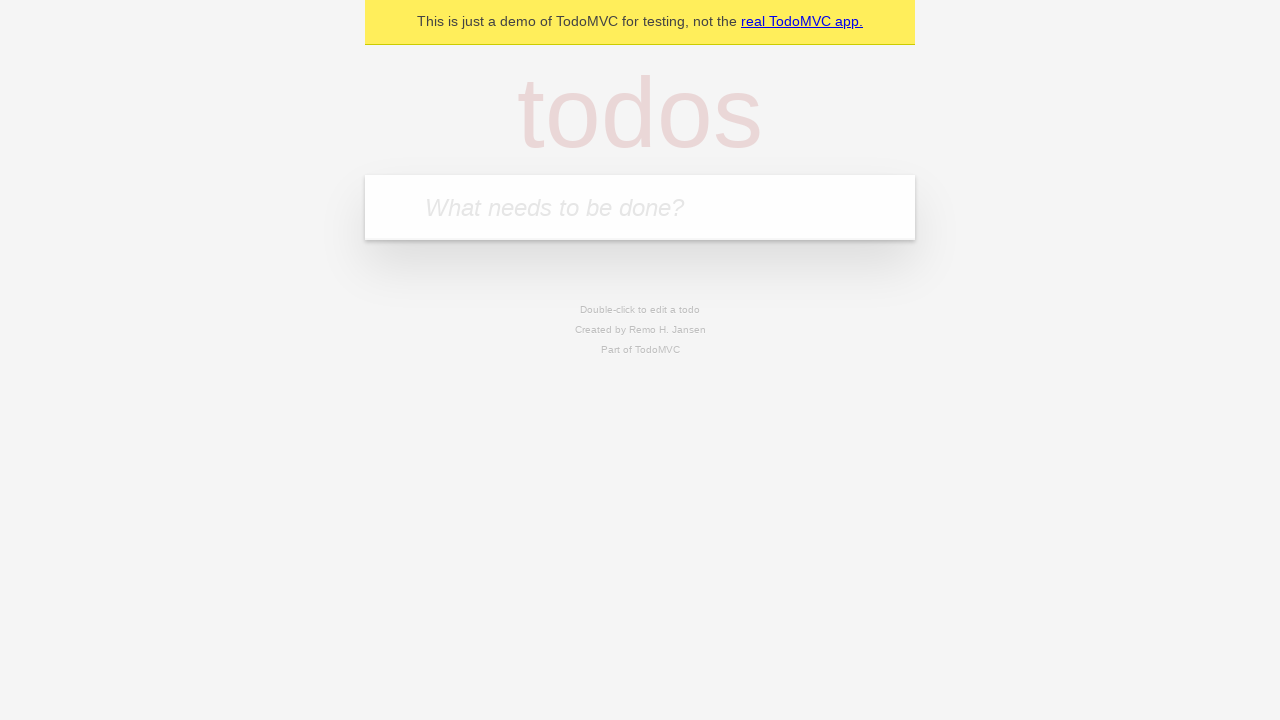

Filled new todo input with 'buy some cheese' on internal:attr=[placeholder="What needs to be done?"i]
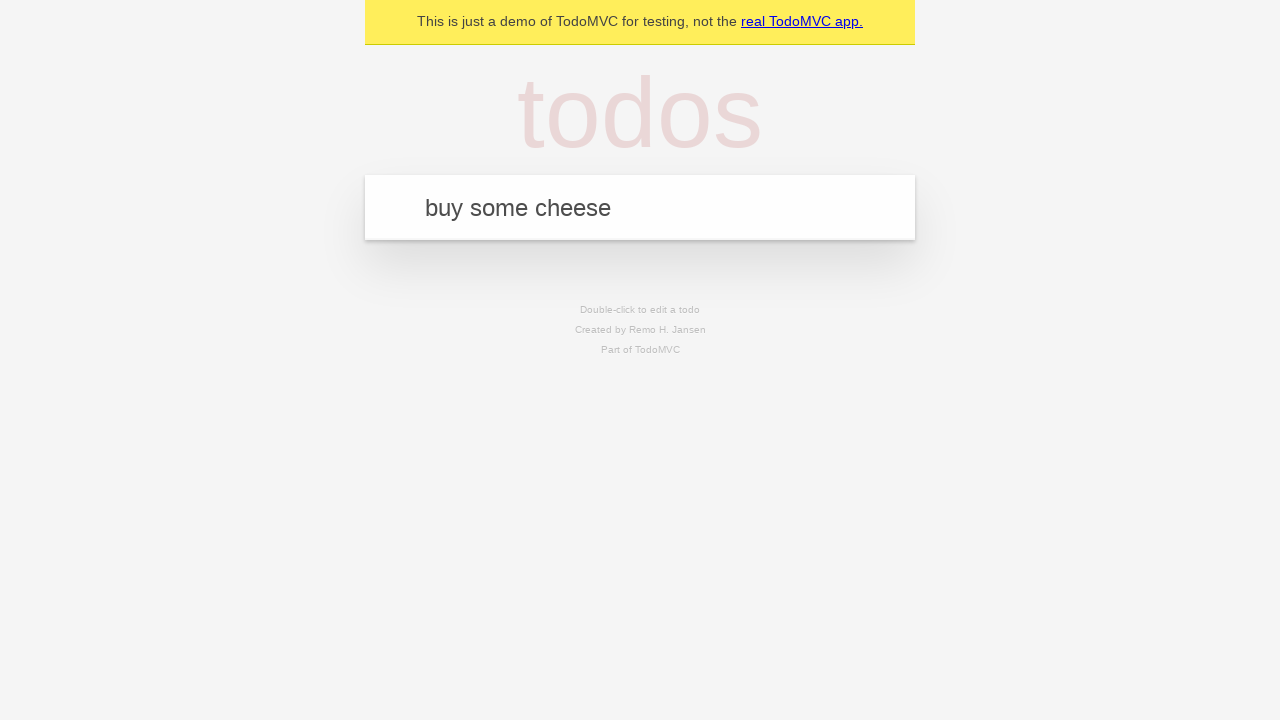

Pressed Enter to create todo 'buy some cheese' on internal:attr=[placeholder="What needs to be done?"i]
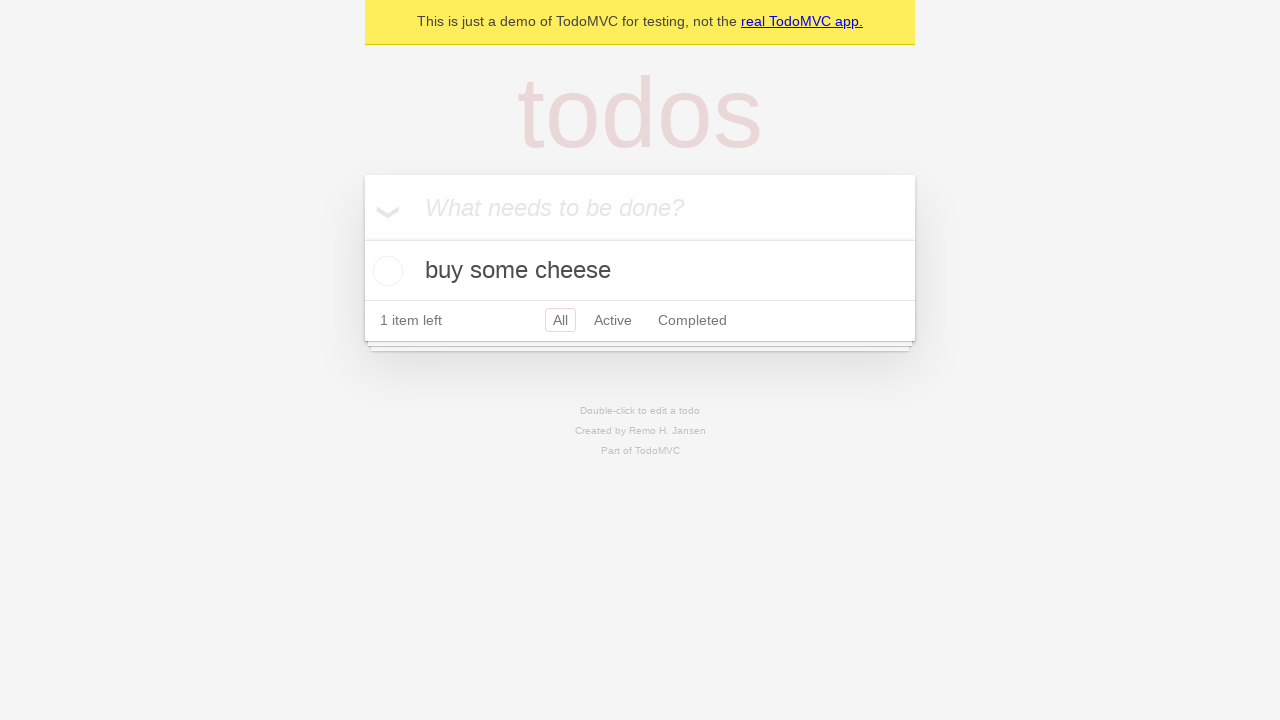

Filled new todo input with 'feed the cat' on internal:attr=[placeholder="What needs to be done?"i]
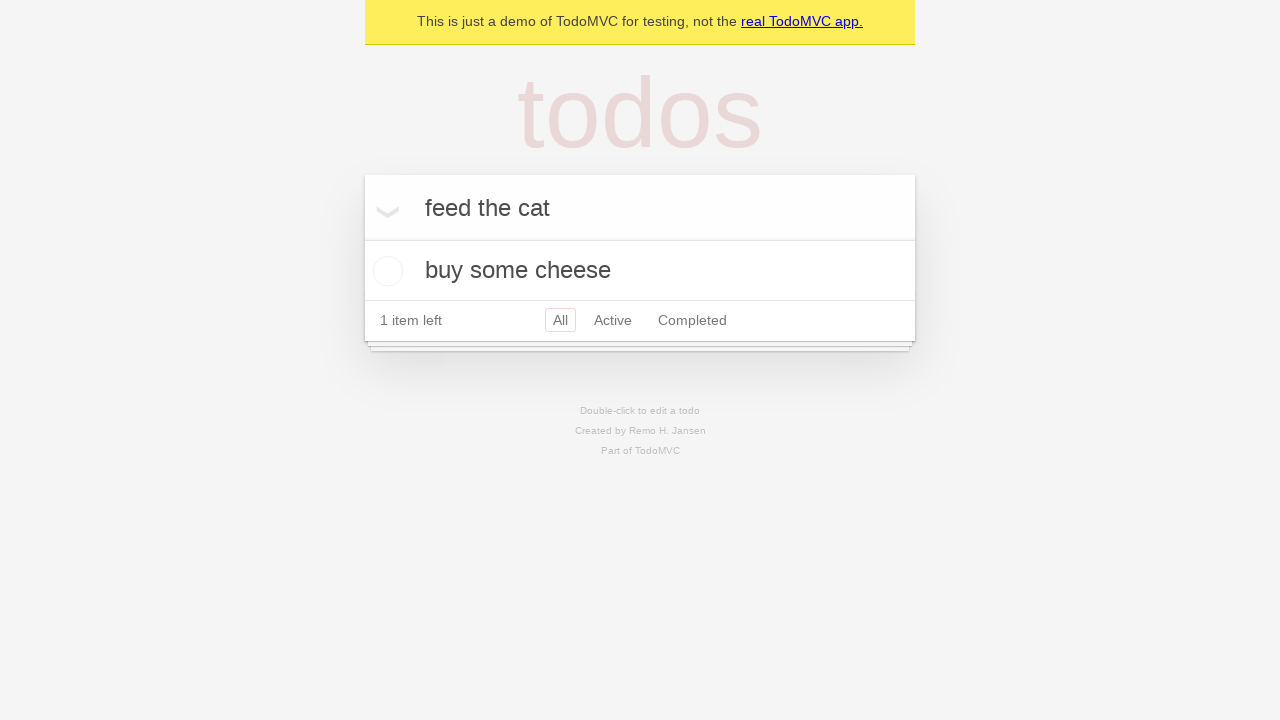

Pressed Enter to create todo 'feed the cat' on internal:attr=[placeholder="What needs to be done?"i]
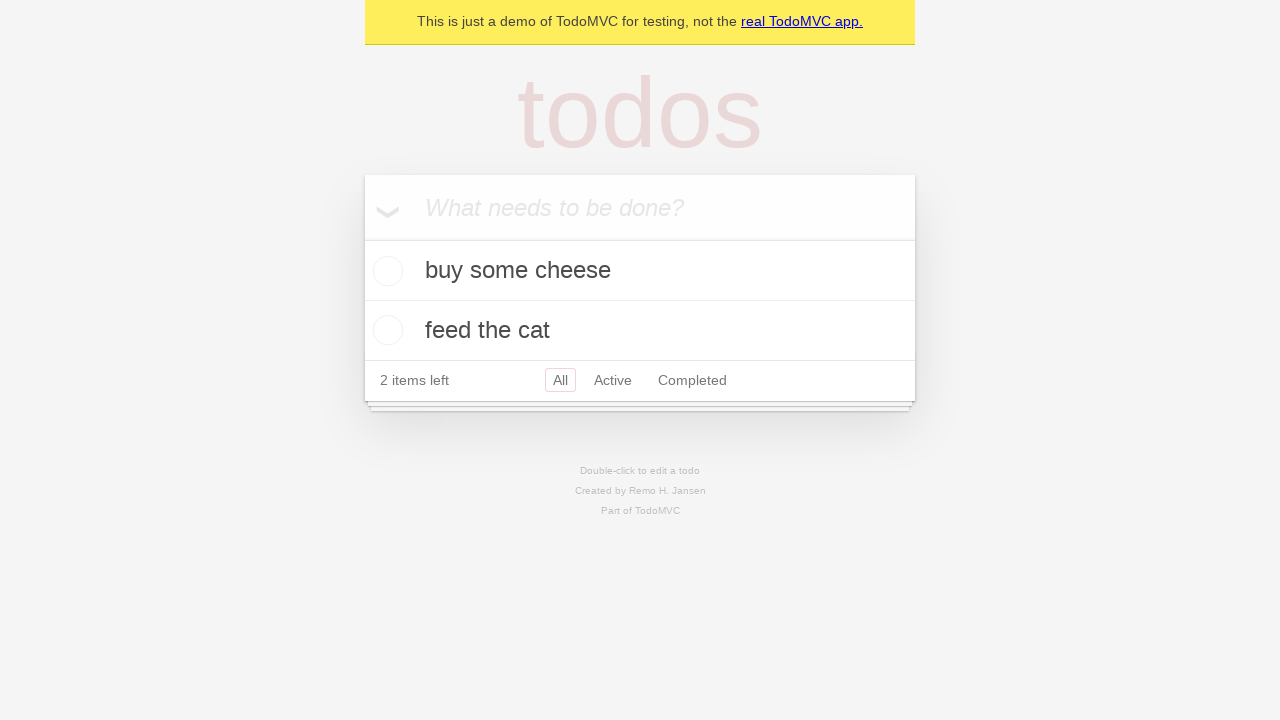

Filled new todo input with 'book a doctors appointment' on internal:attr=[placeholder="What needs to be done?"i]
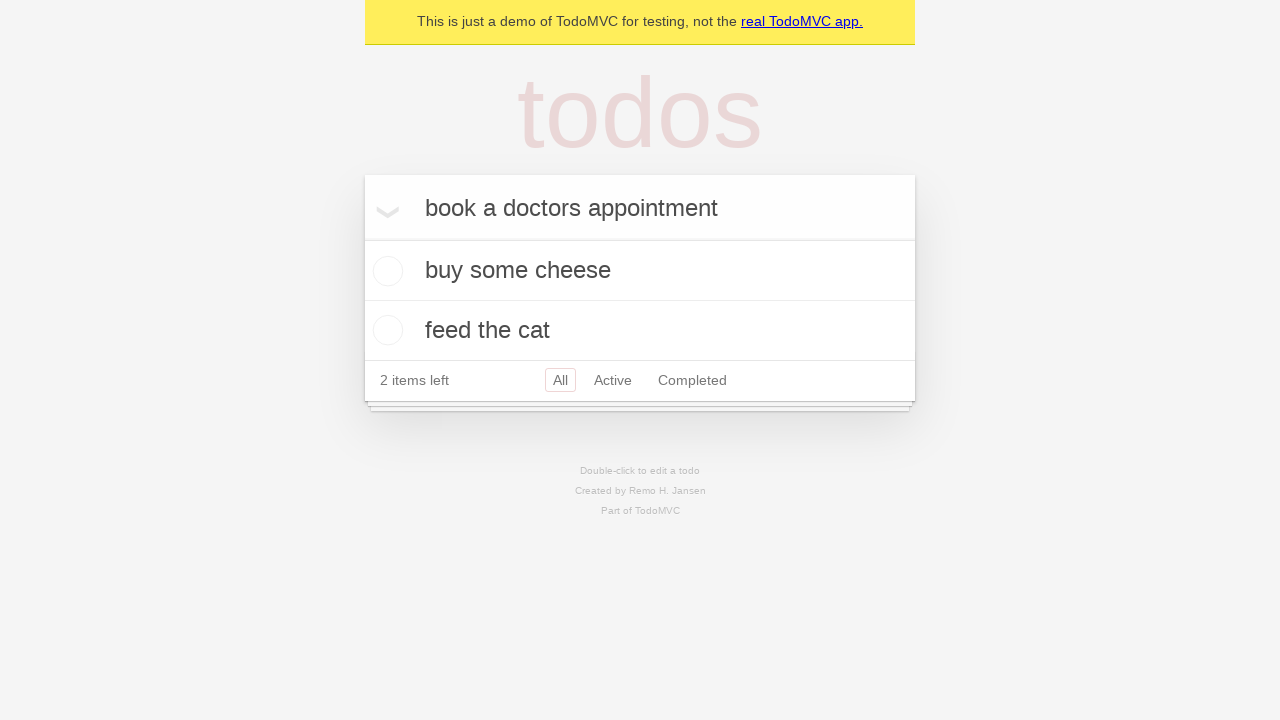

Pressed Enter to create todo 'book a doctors appointment' on internal:attr=[placeholder="What needs to be done?"i]
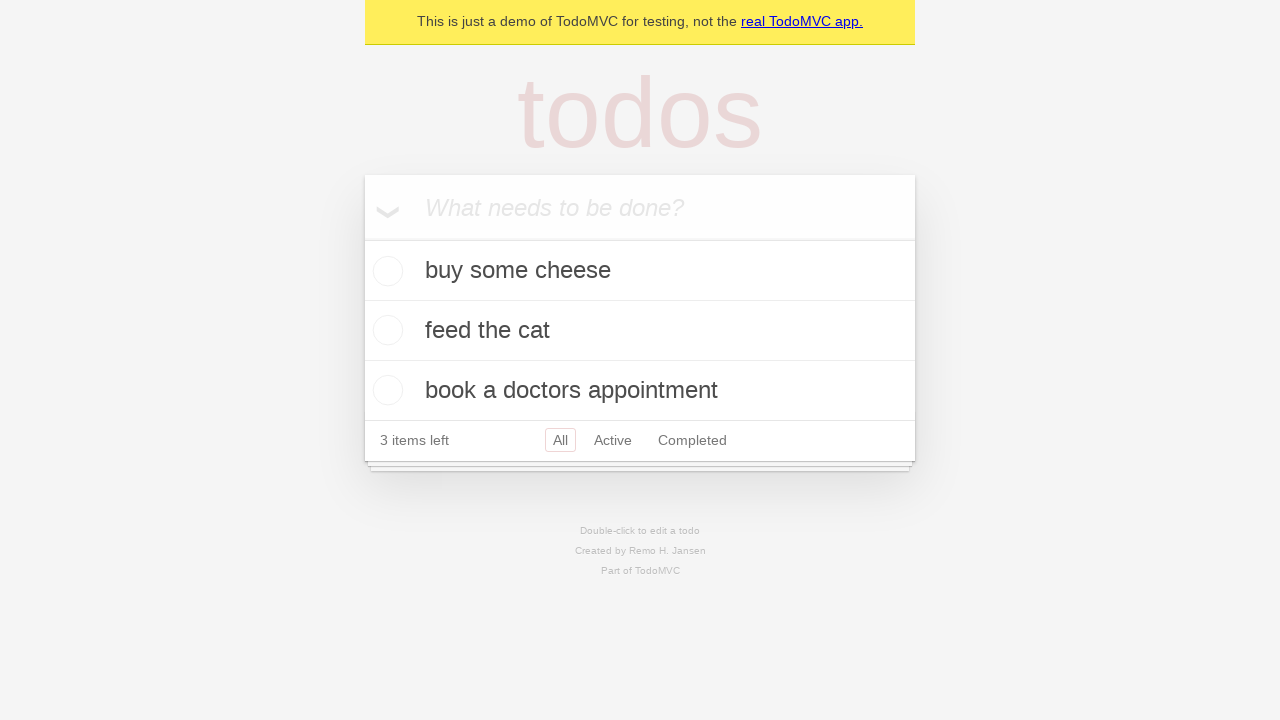

Waited for all 3 todos to be created
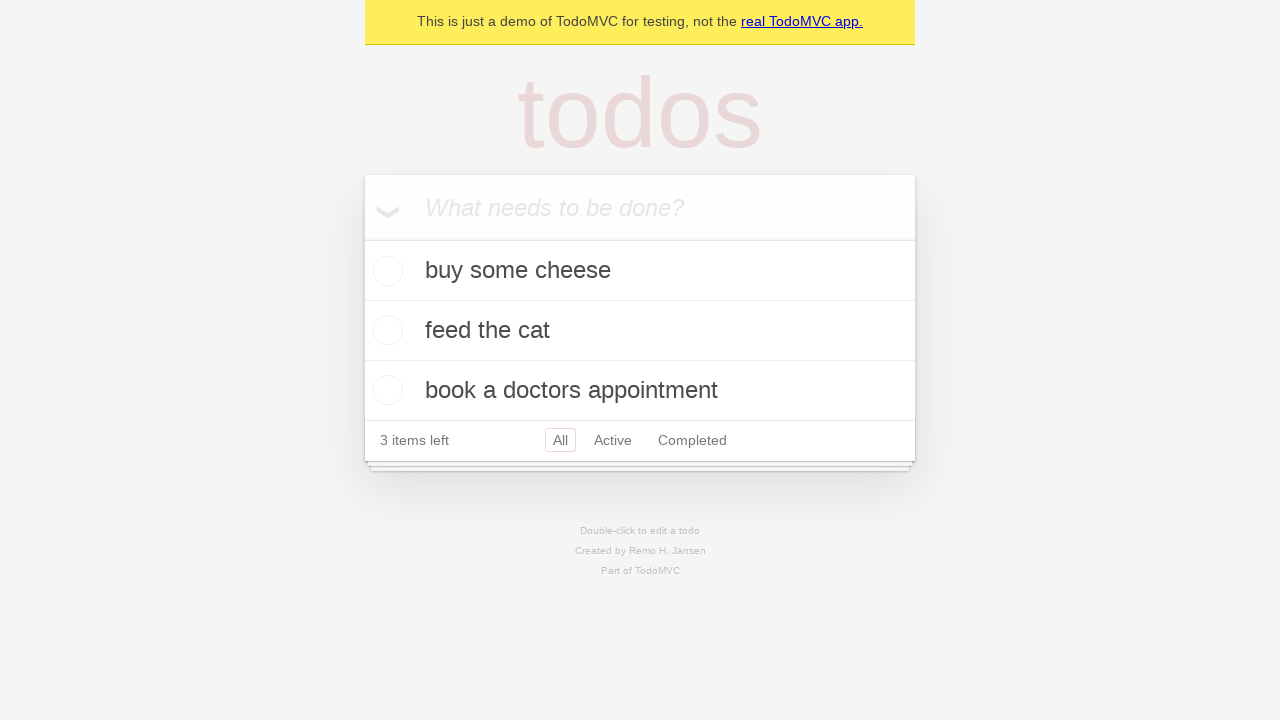

Located all todo items
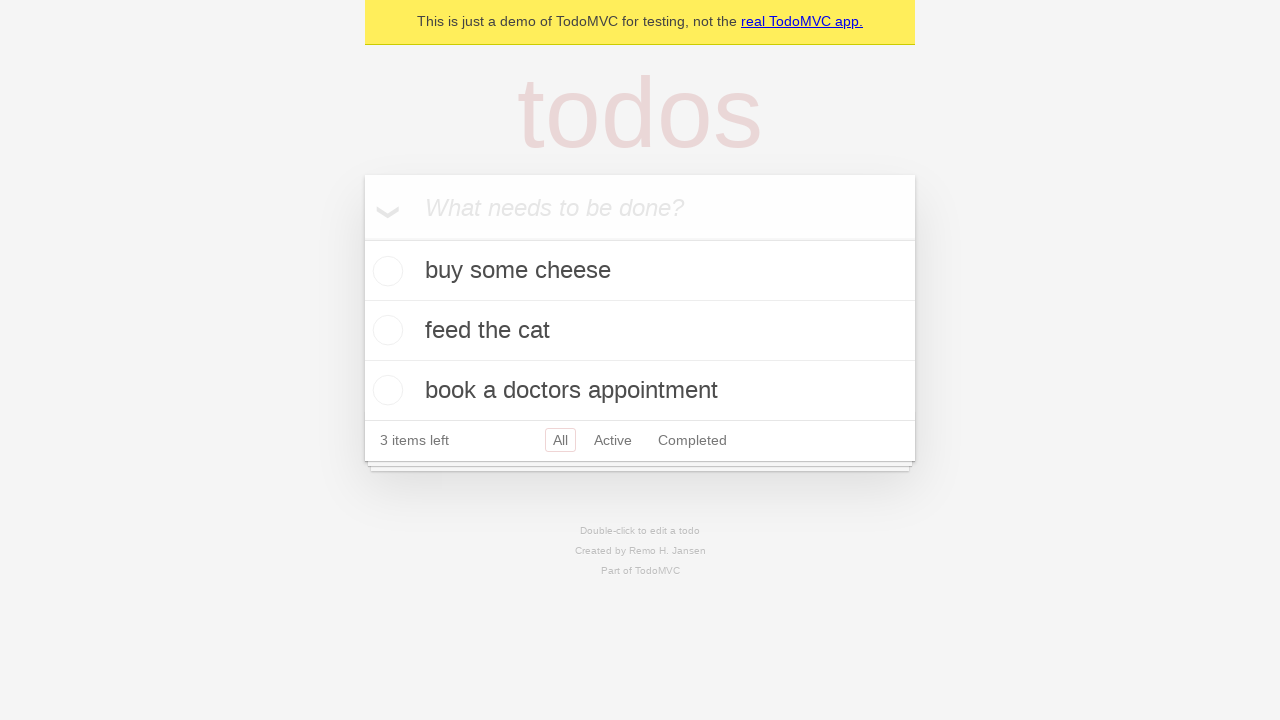

Double-clicked second todo item to enter edit mode at (640, 331) on internal:testid=[data-testid="todo-item"s] >> nth=1
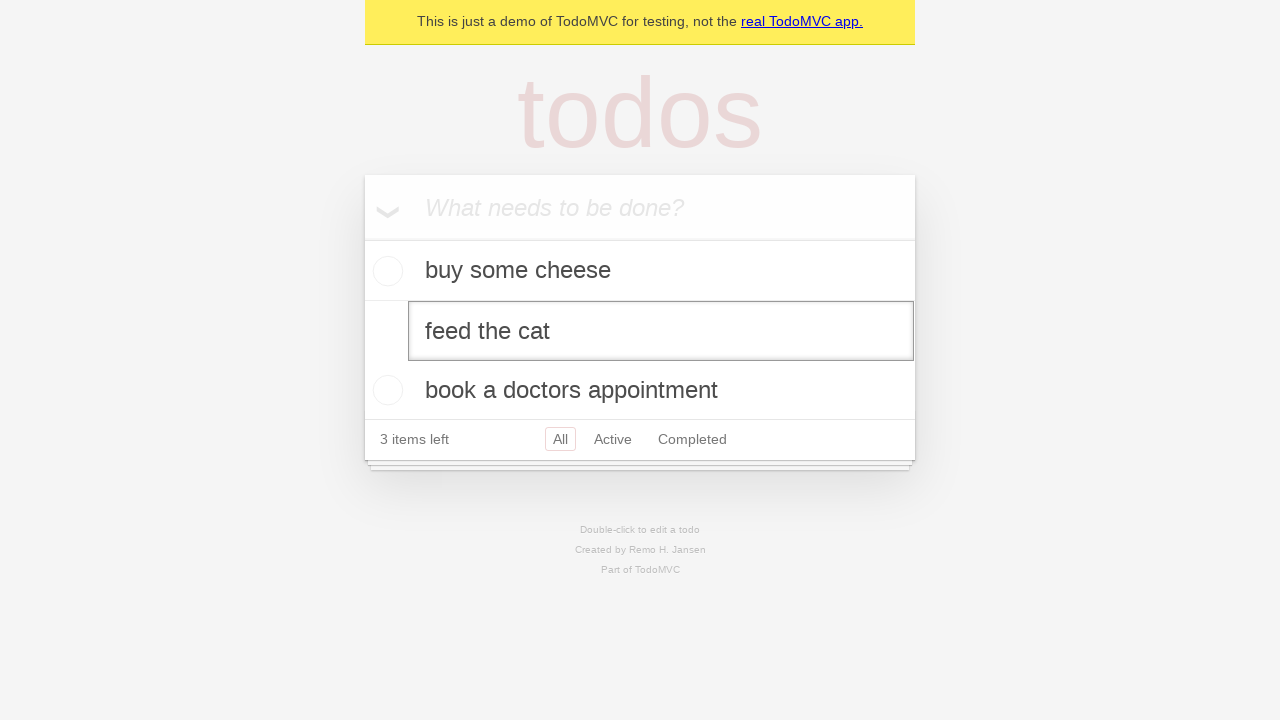

Located edit input field
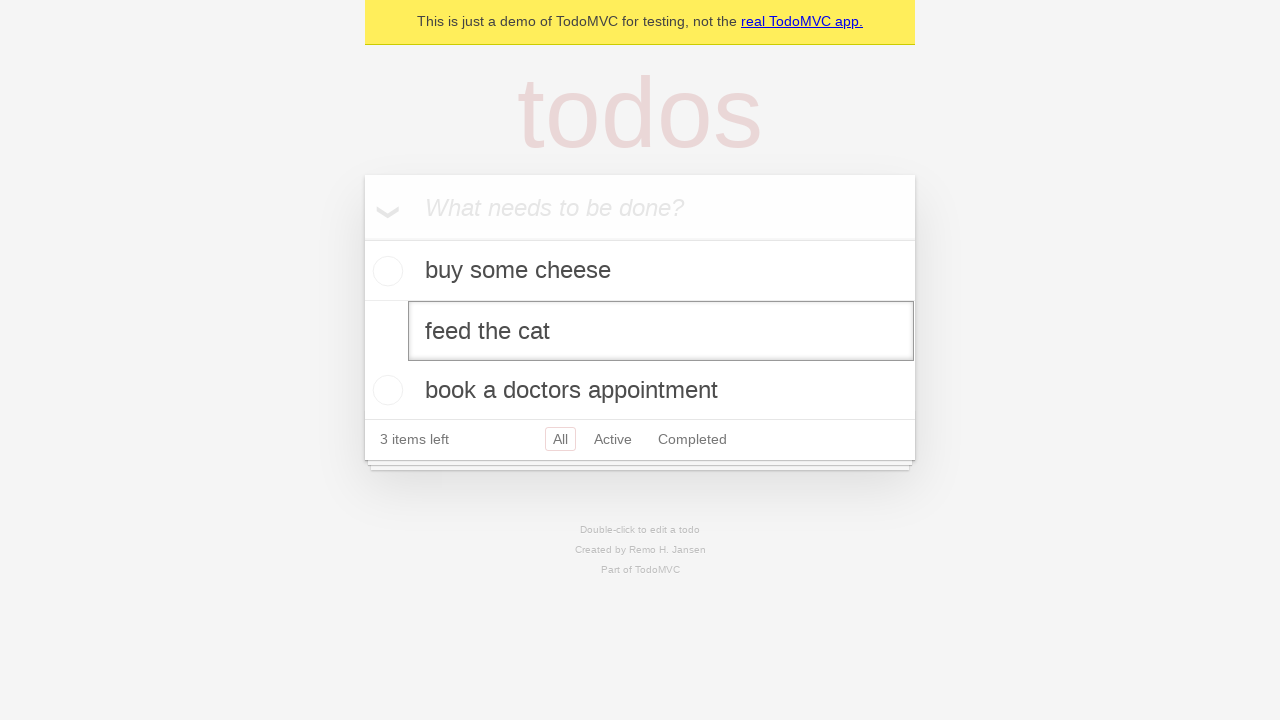

Filled edit input with 'buy some sausages' on internal:testid=[data-testid="todo-item"s] >> nth=1 >> internal:role=textbox[nam
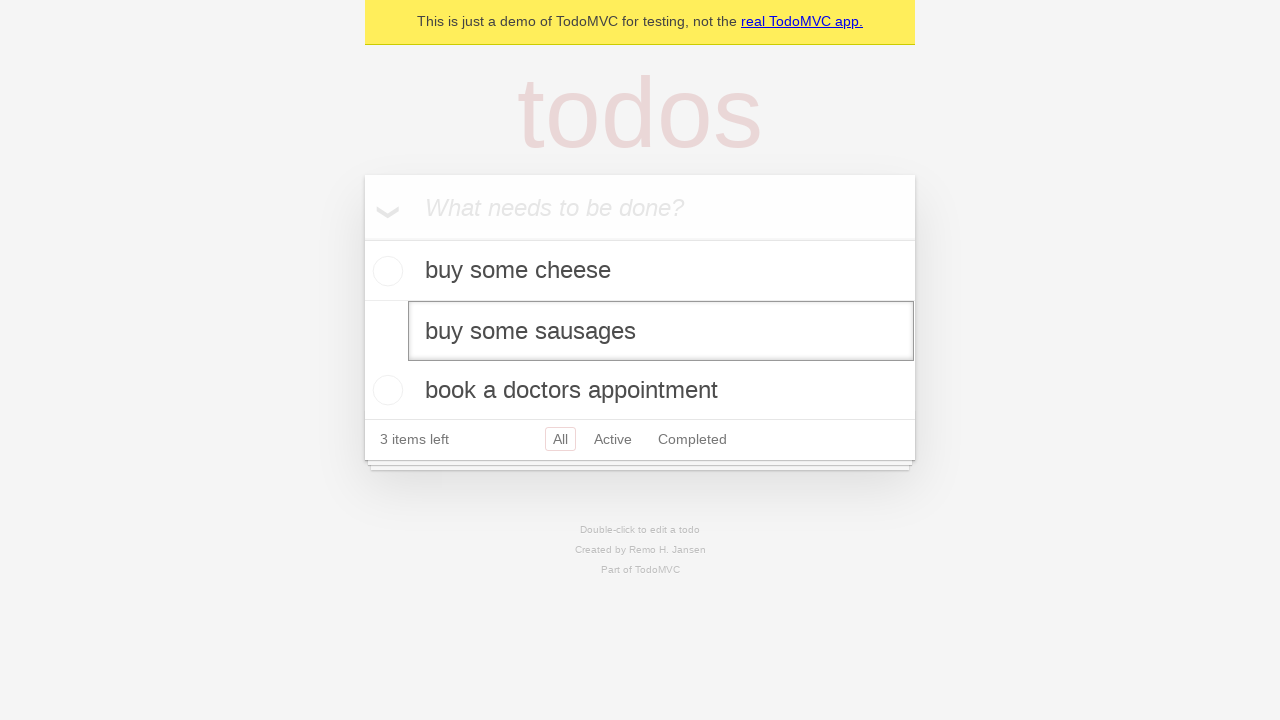

Dispatched blur event to save edits
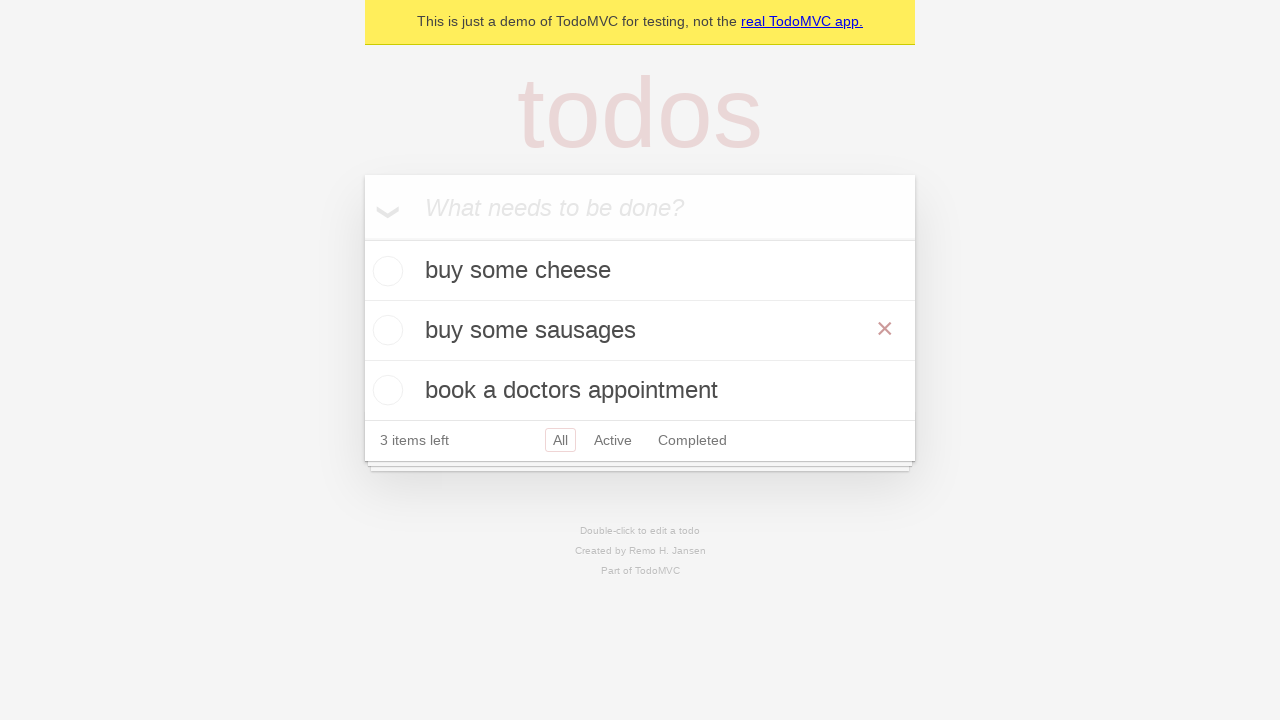

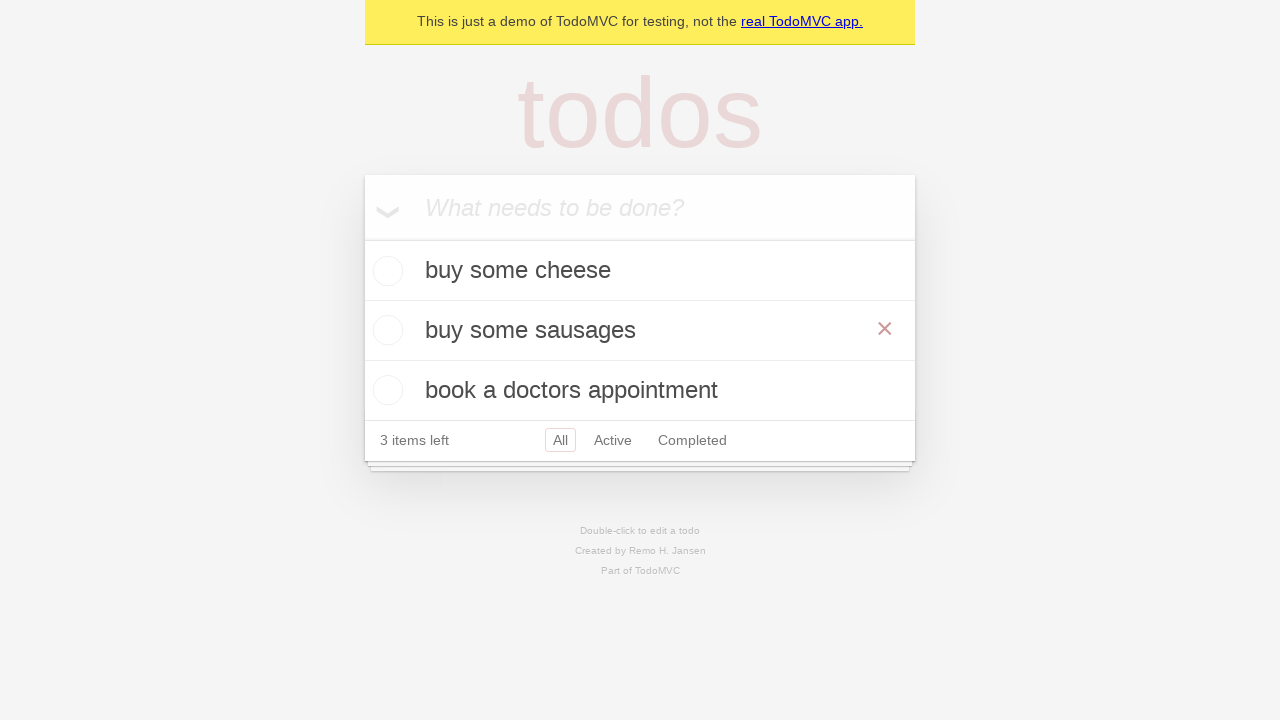